Demonstrates various element location methods in Selenium, then performs a login on Sauce Demo site and verifies navigation to products page

Starting URL: https://www.saucedemo.com/

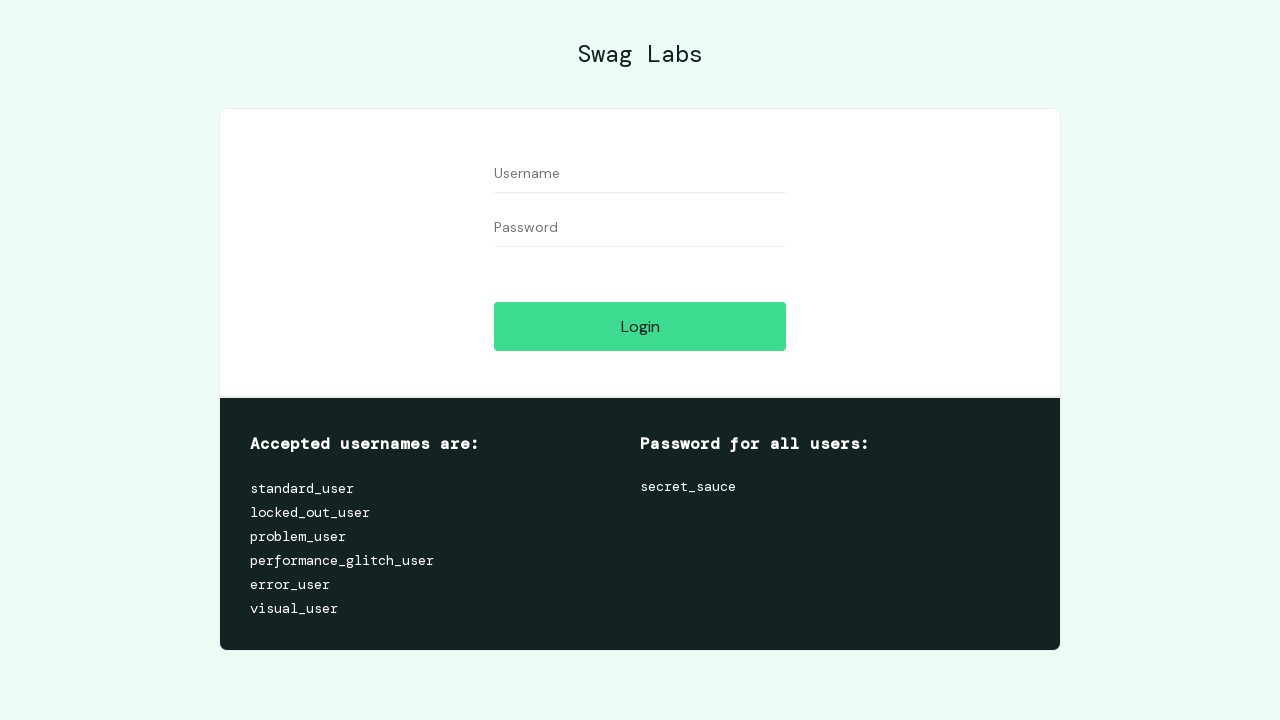

Filled username field with 'standard_user' on #user-name
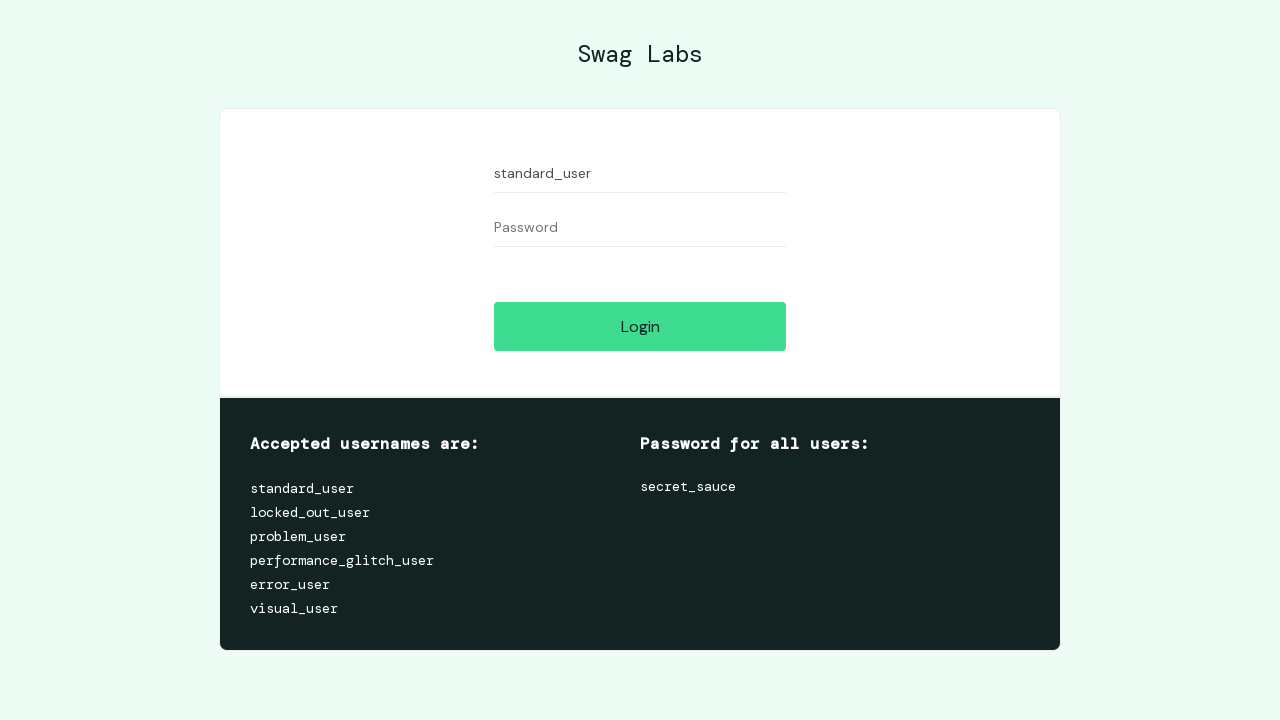

Filled password field with 'secret_sauce' on #password
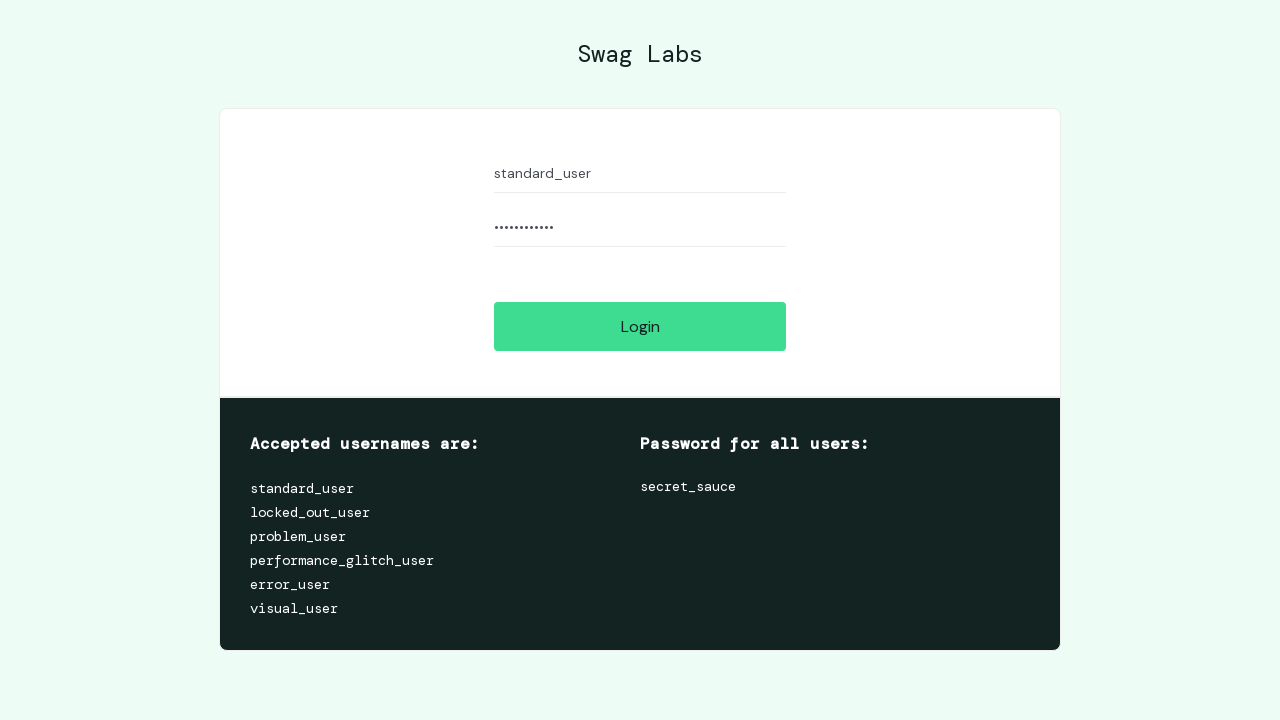

Clicked login button at (640, 326) on #login-button
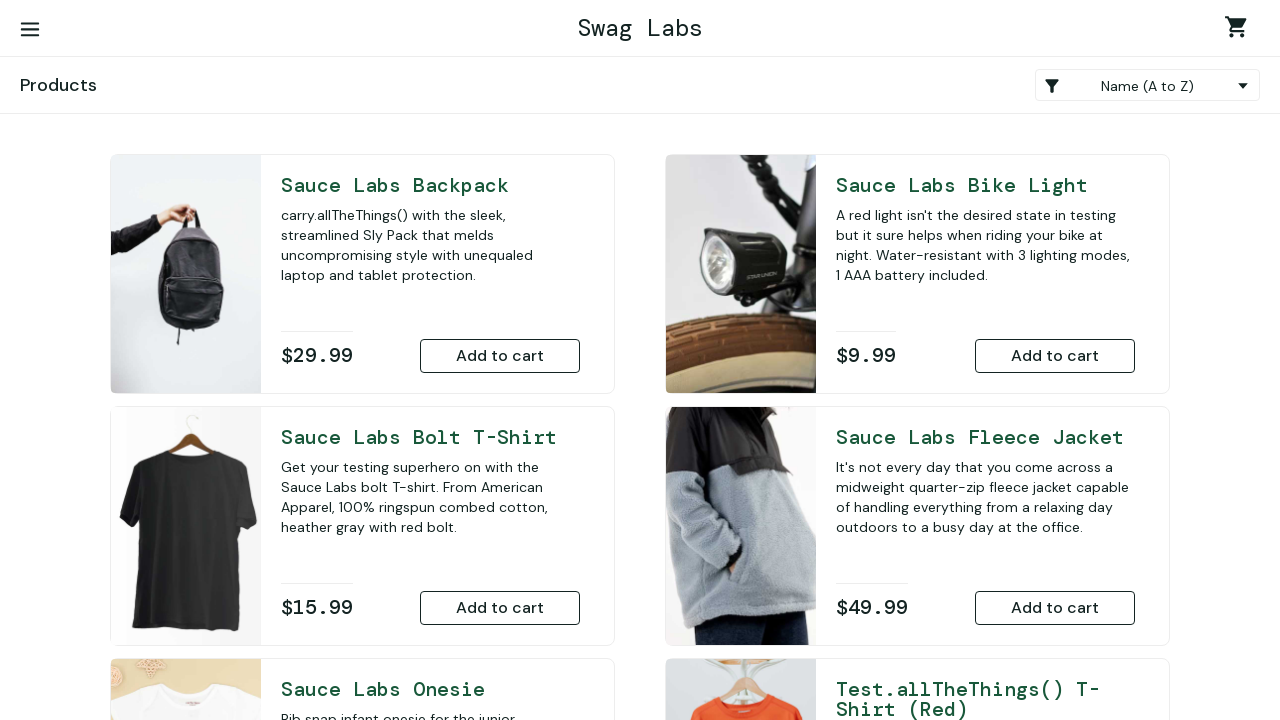

Products page loaded and 'Sauce Labs Backpack' product is visible
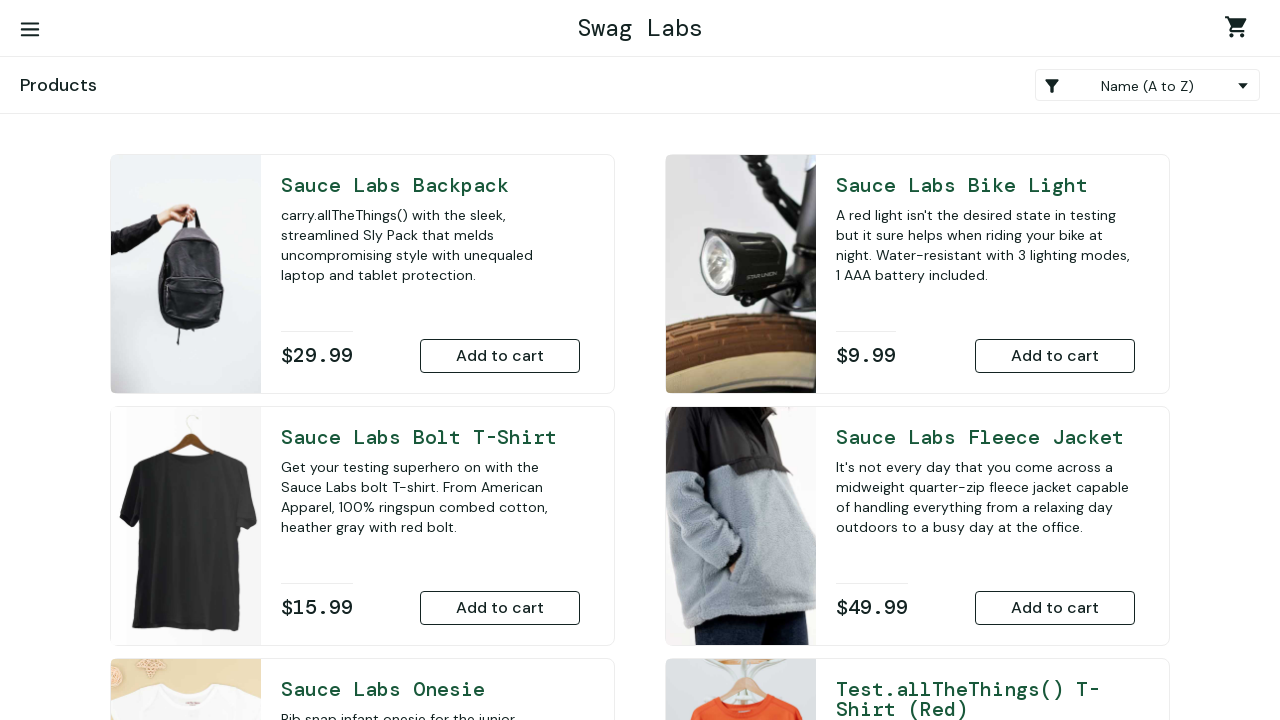

Verified partial link text matching regex pattern '/Twit/' is present
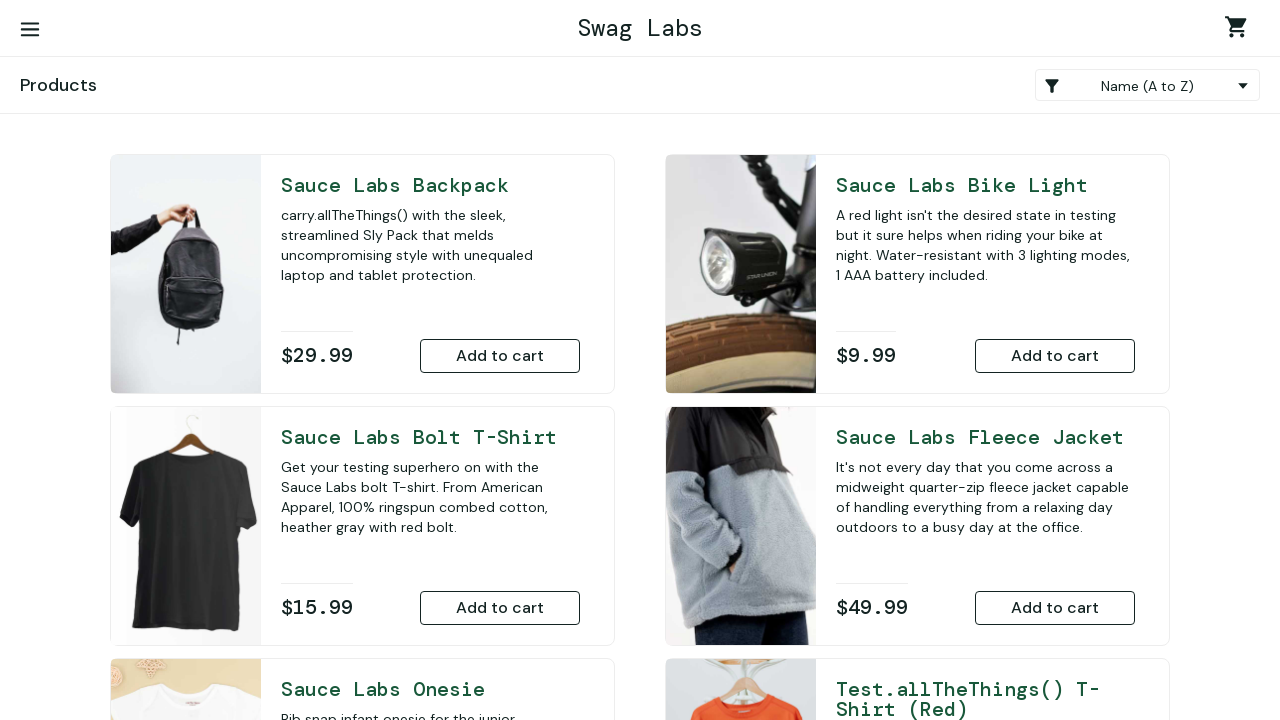

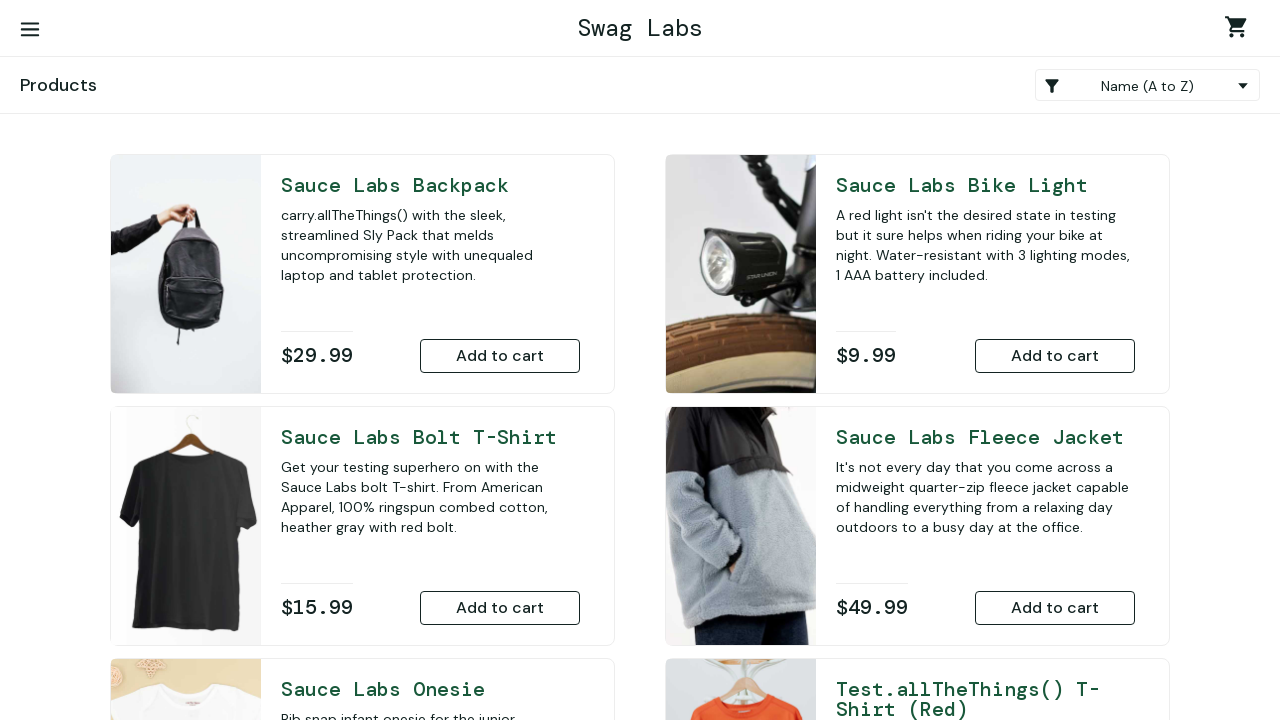